Tests iframe switching functionality by navigating to W3Schools TryIt editor, switching to the result iframe, and clicking the "Date and Time" button within the iframe.

Starting URL: https://www.w3schools.com/js/tryit.asp?filename=tryjs_myfirst

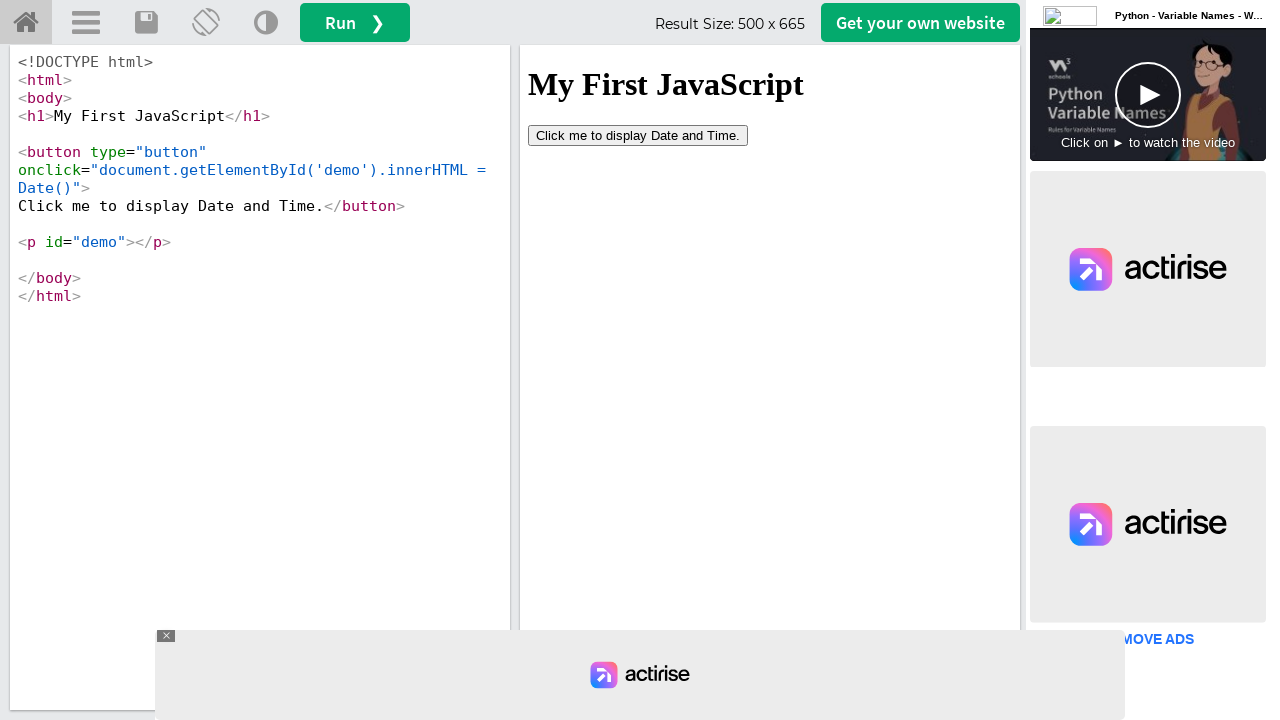

Navigated to W3Schools TryIt editor
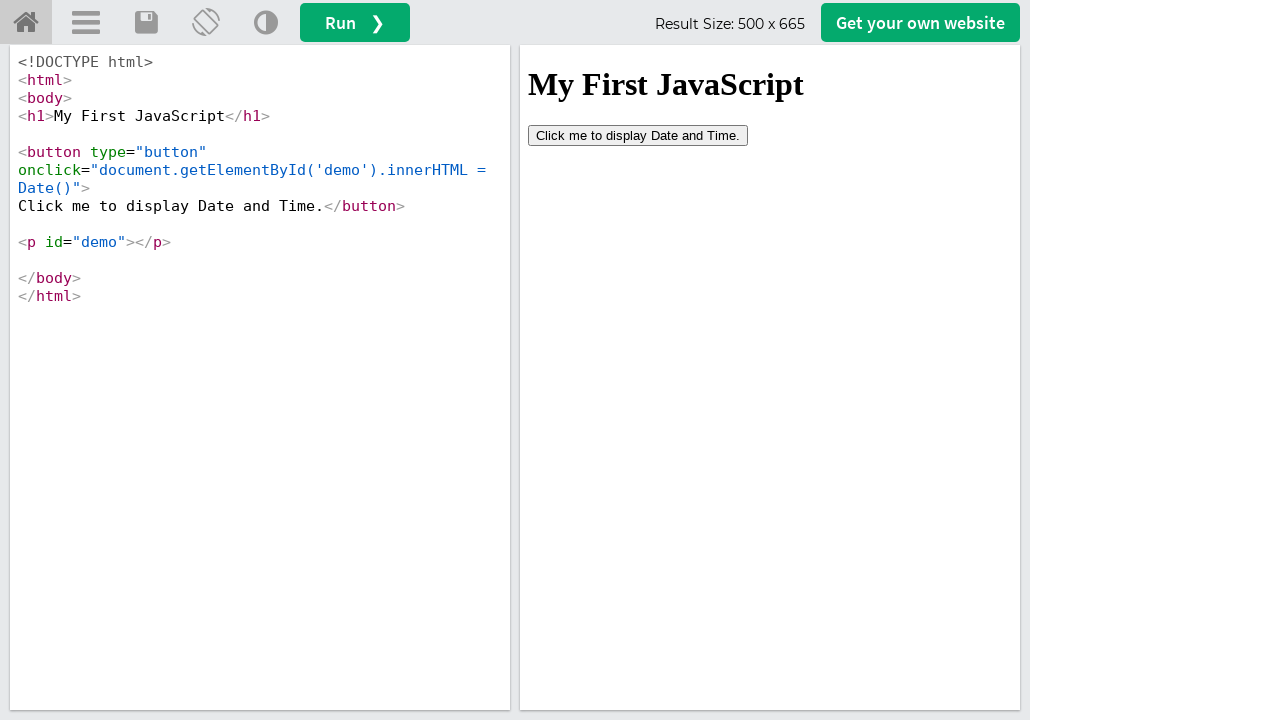

Located result iframe #iframeResult
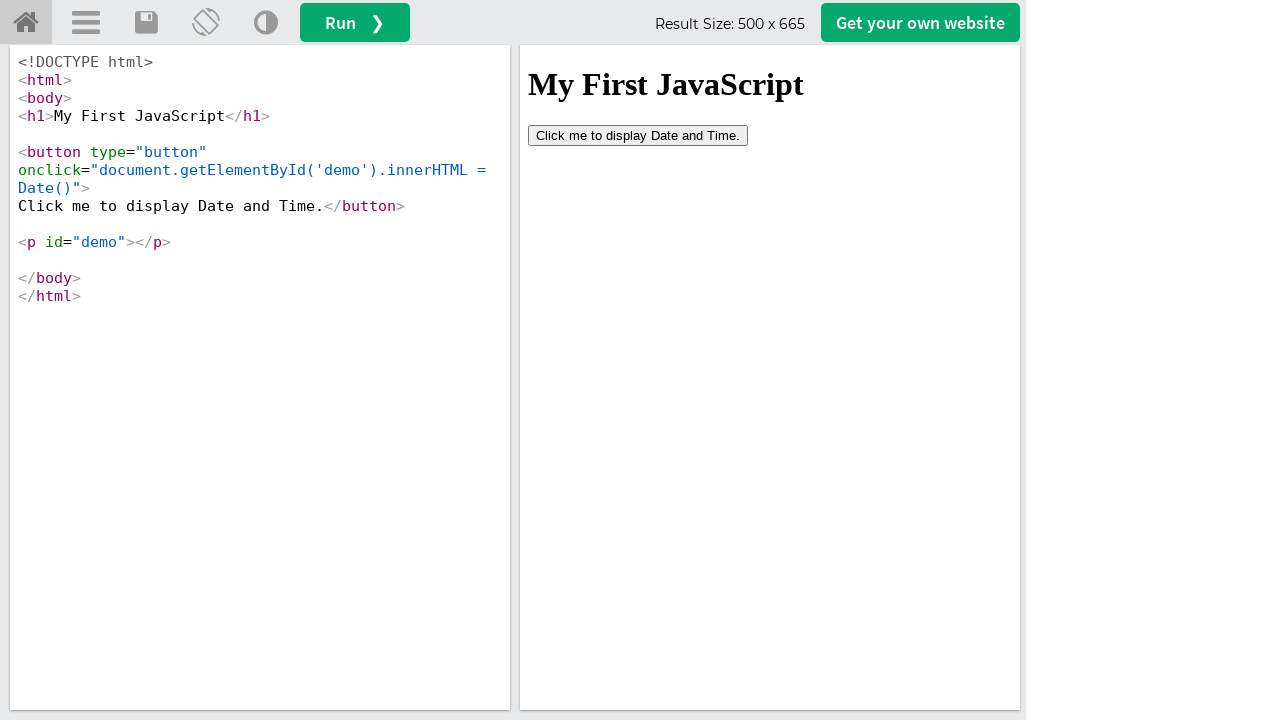

Clicked 'Date and Time' button inside iframe at (638, 135) on #iframeResult >> internal:control=enter-frame >> xpath=//button[contains(text(),
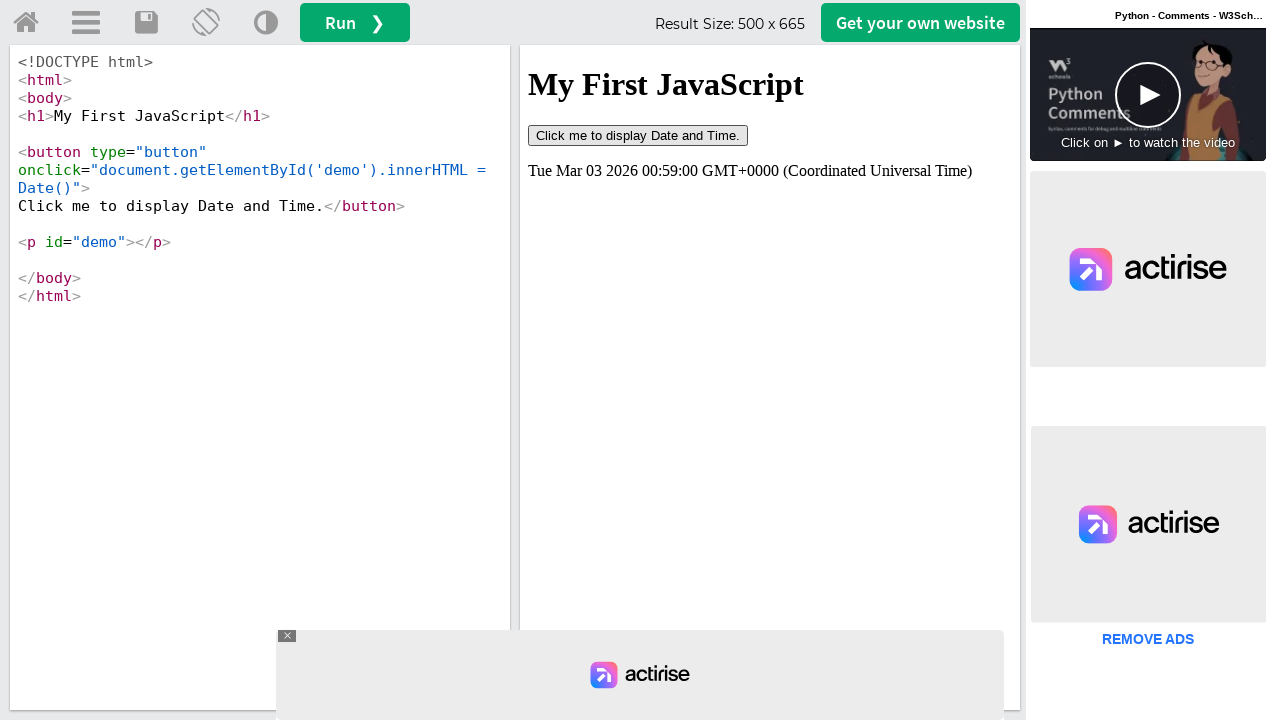

Waited 2 seconds to observe result
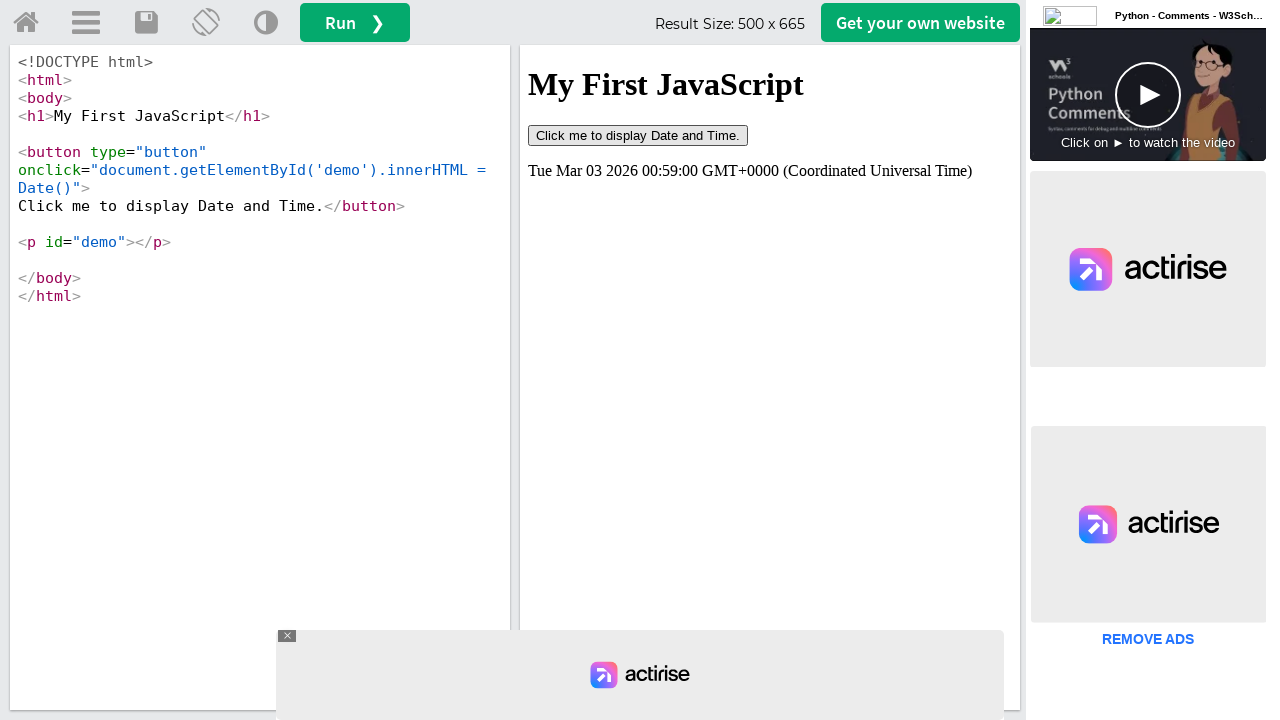

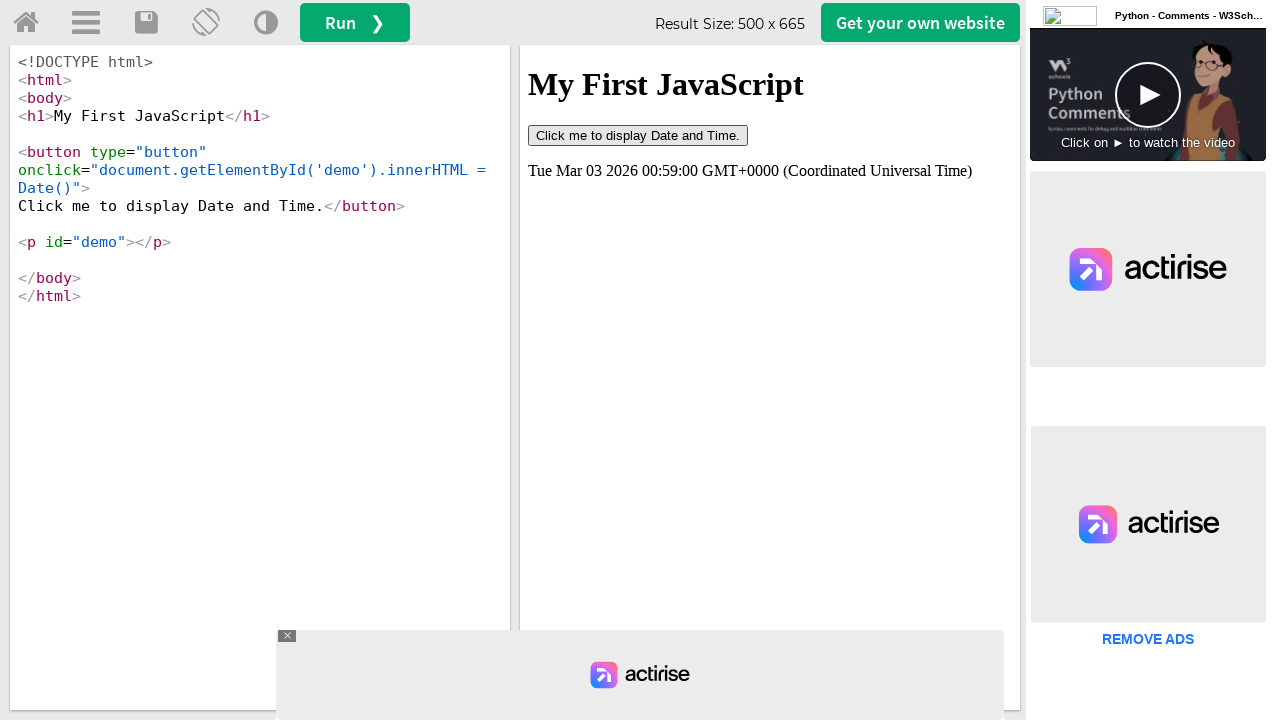